Tests form interaction on a test automation practice site by filling a name field and selecting a radio button using JavaScript execution methods

Starting URL: https://testautomationpractice.blogspot.com/

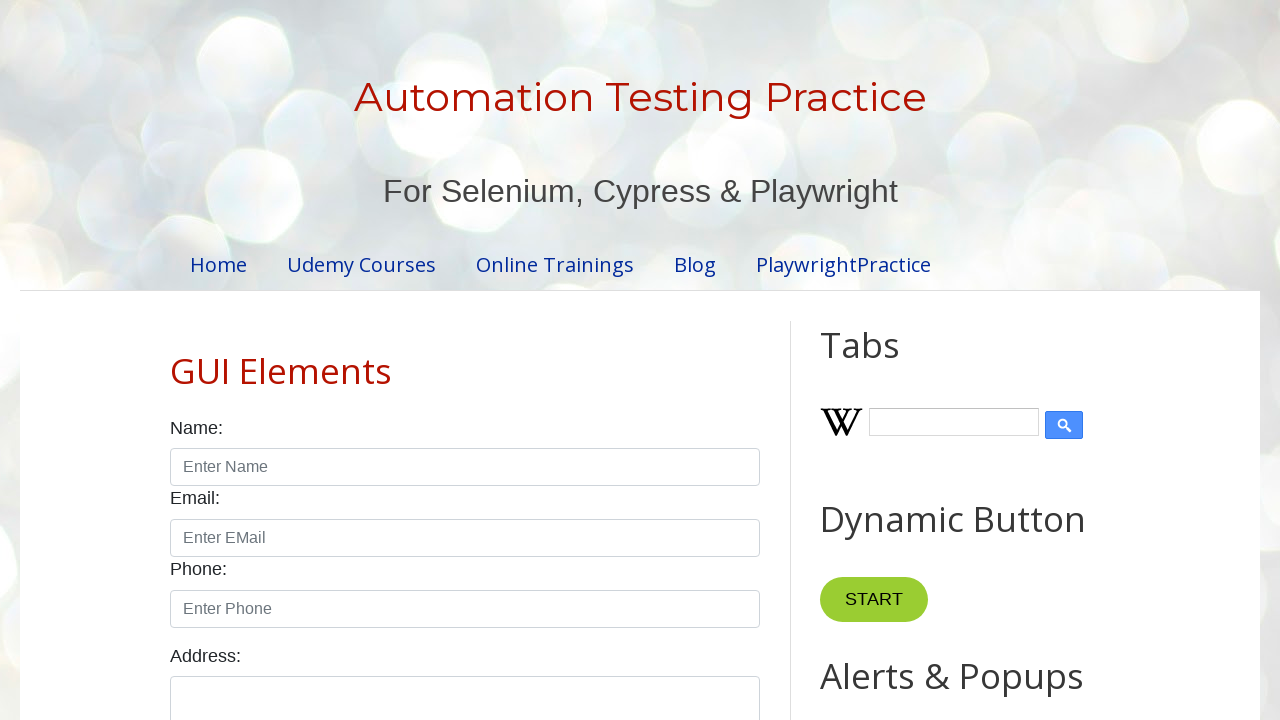

Filled name field with 'John' on input#name
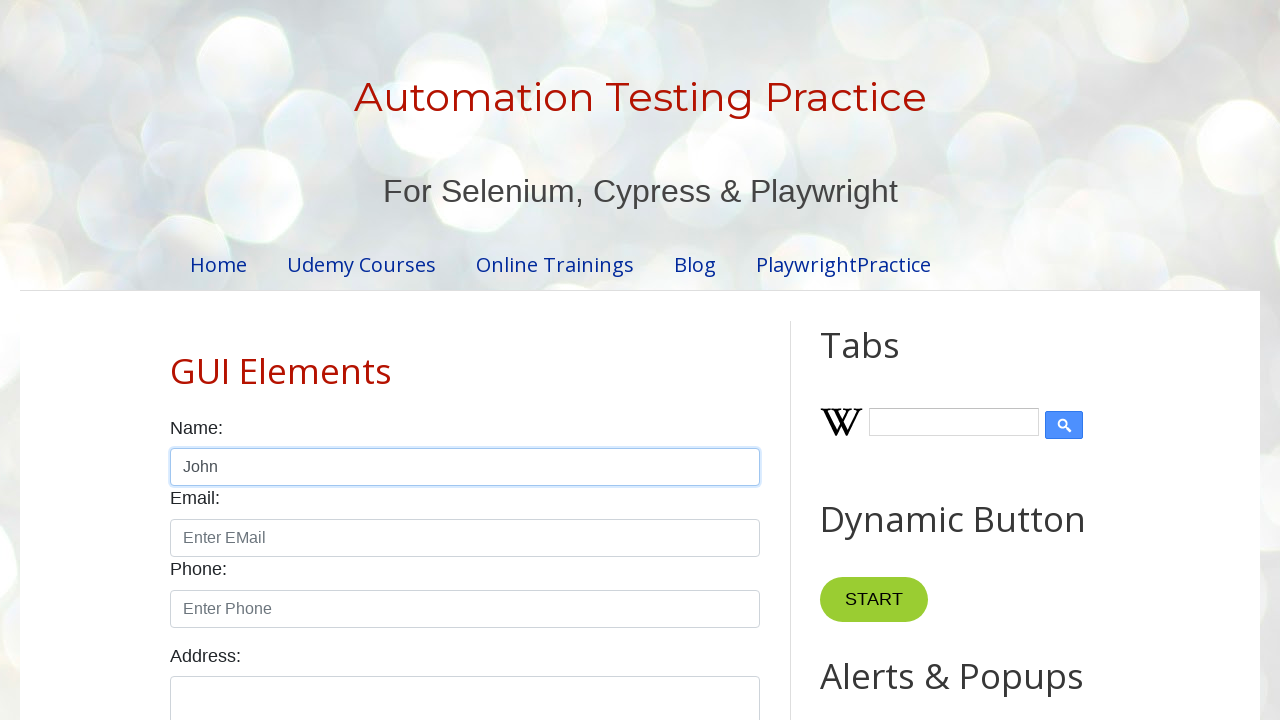

Selected male radio button at (176, 360) on input#male
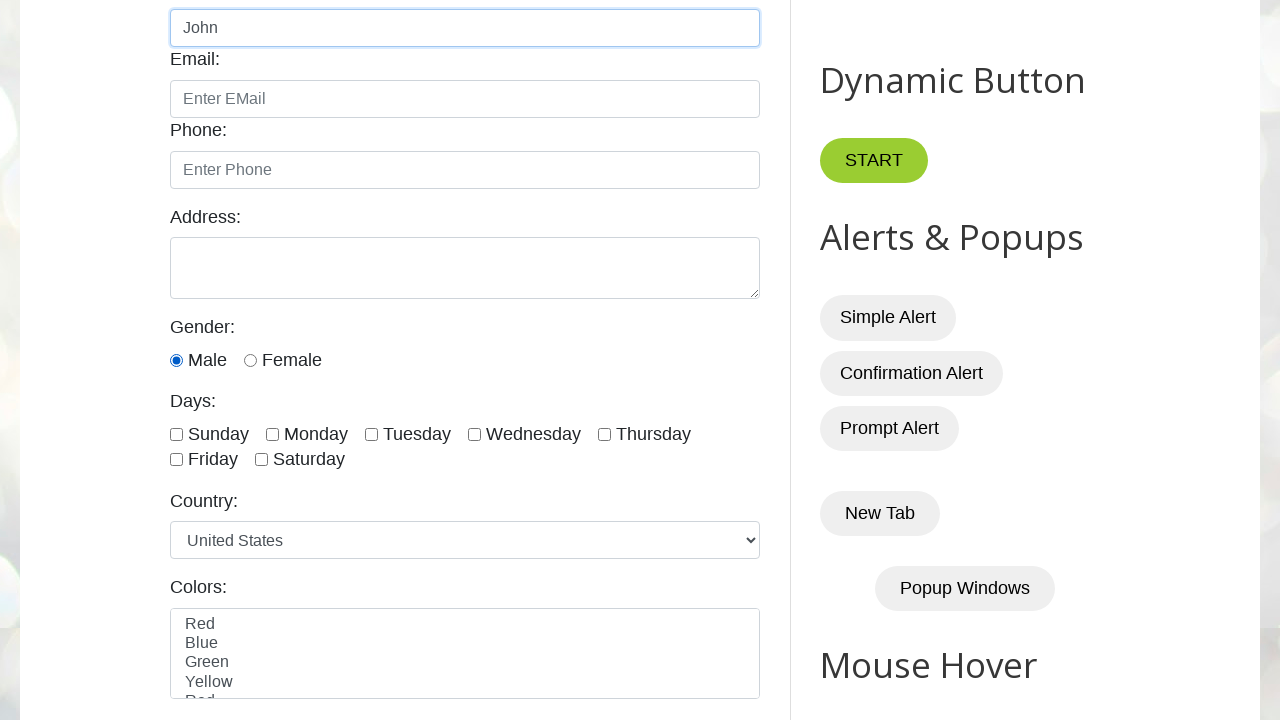

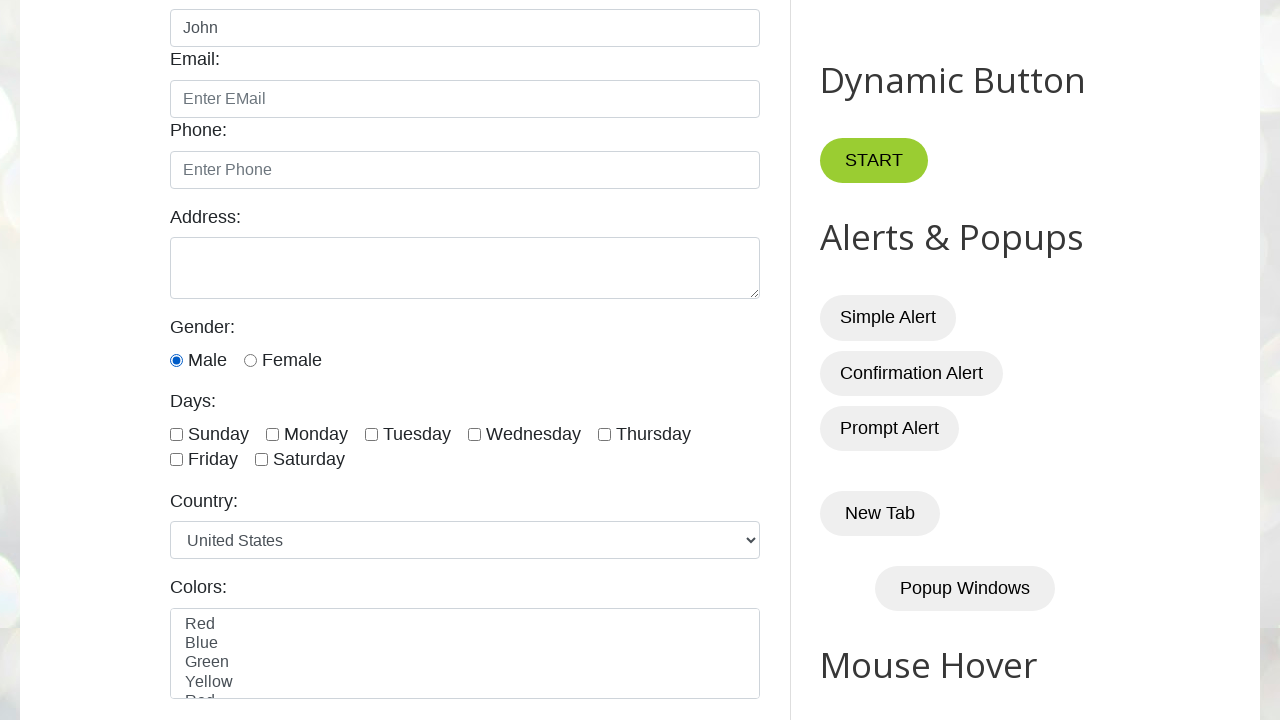